Tests that clicking Clear completed removes completed items from the list

Starting URL: https://demo.playwright.dev/todomvc

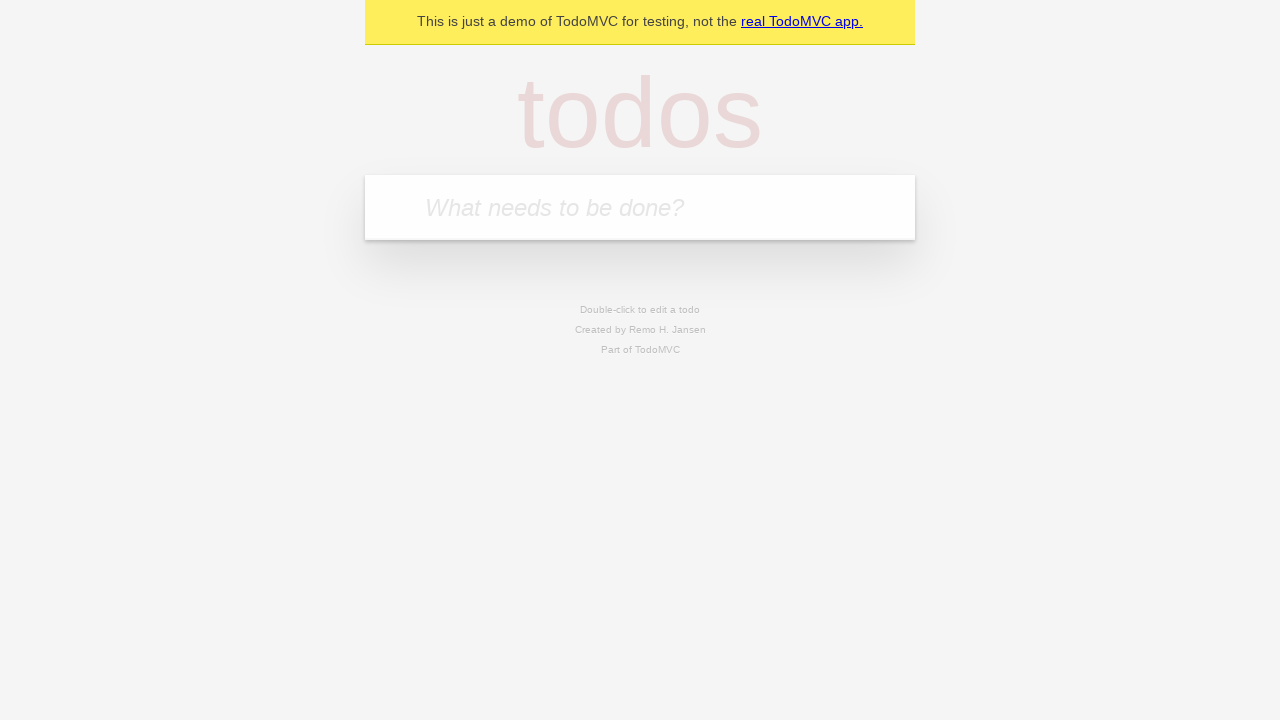

Filled todo input with 'buy some cheese' on internal:attr=[placeholder="What needs to be done?"i]
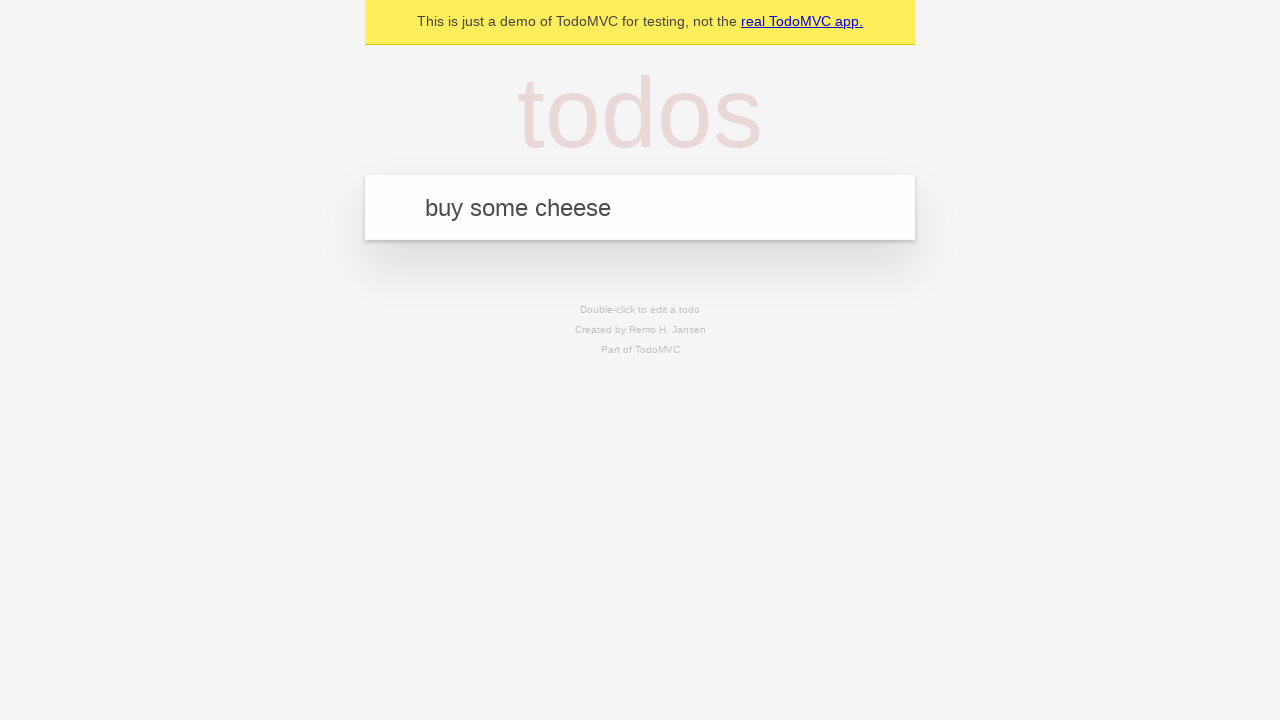

Pressed Enter to add first todo on internal:attr=[placeholder="What needs to be done?"i]
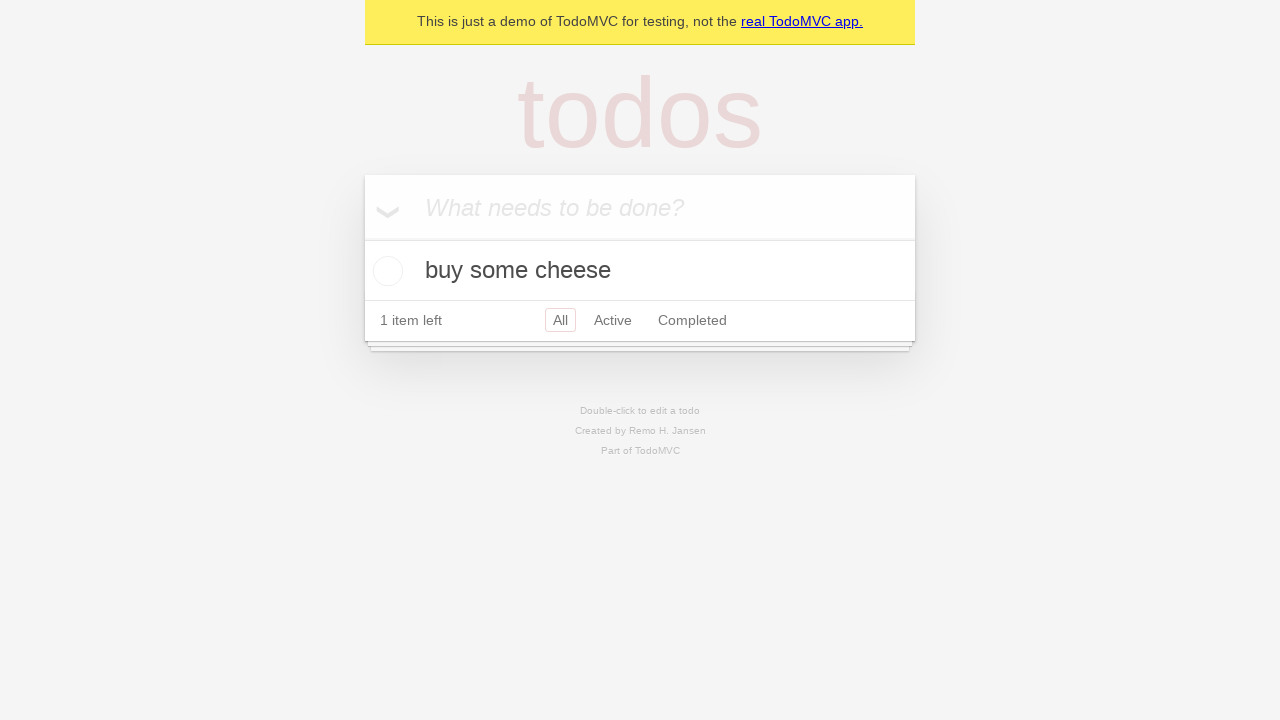

Filled todo input with 'feed the cat' on internal:attr=[placeholder="What needs to be done?"i]
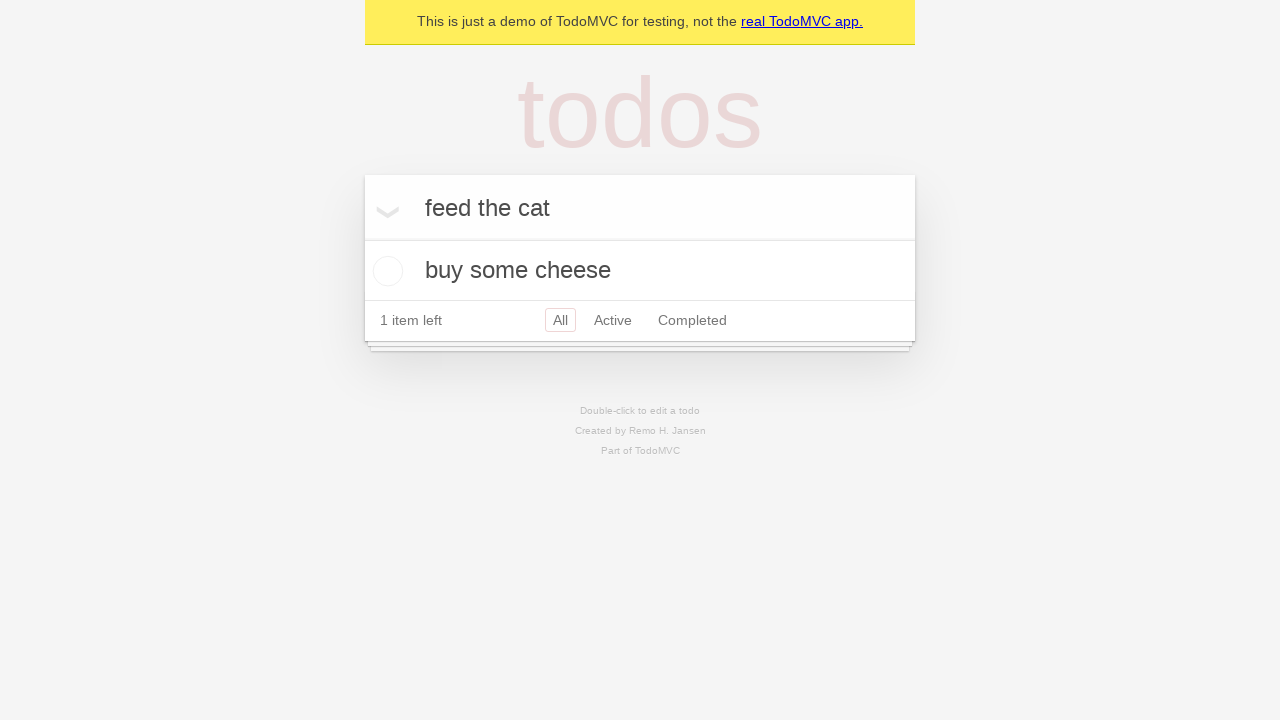

Pressed Enter to add second todo on internal:attr=[placeholder="What needs to be done?"i]
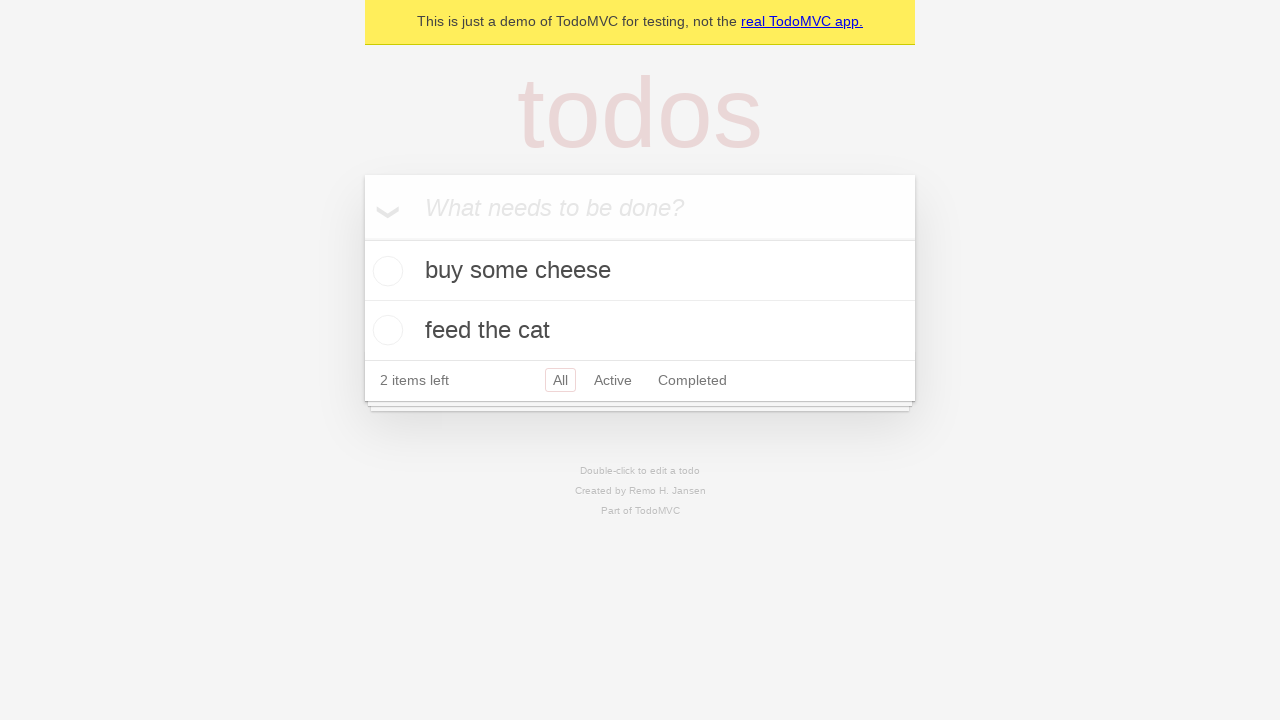

Filled todo input with 'book a doctors appointment' on internal:attr=[placeholder="What needs to be done?"i]
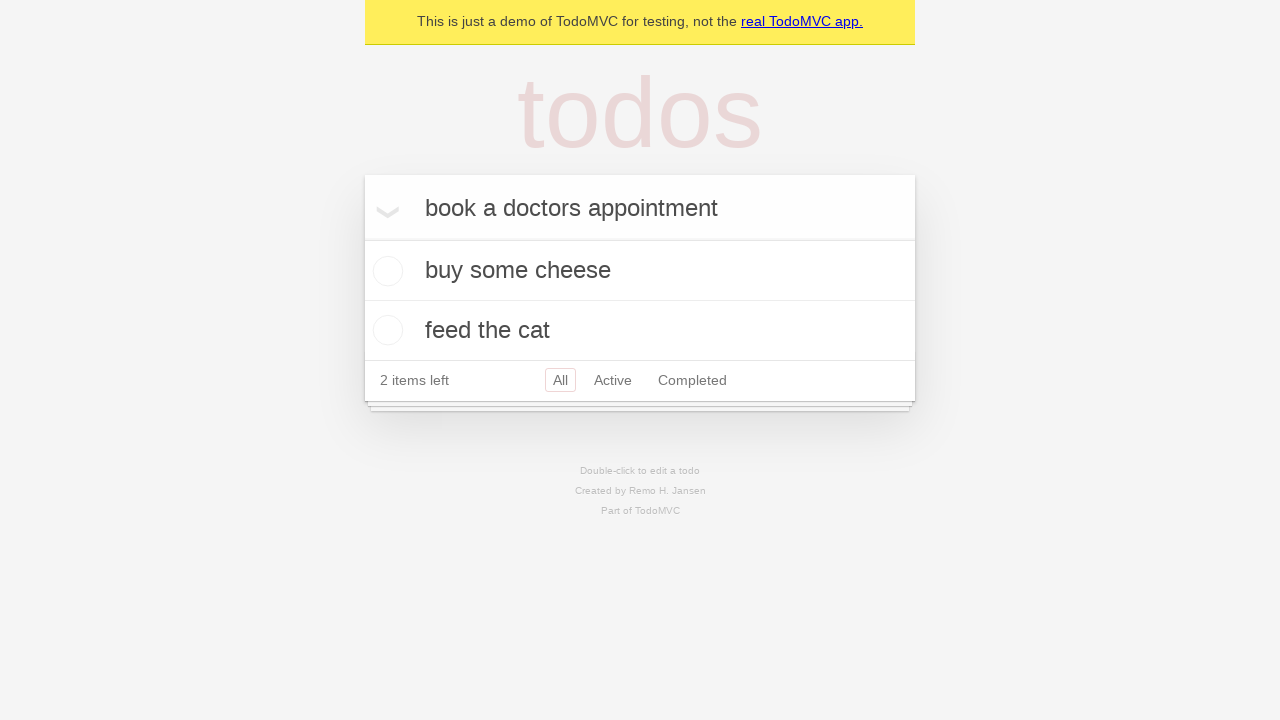

Pressed Enter to add third todo on internal:attr=[placeholder="What needs to be done?"i]
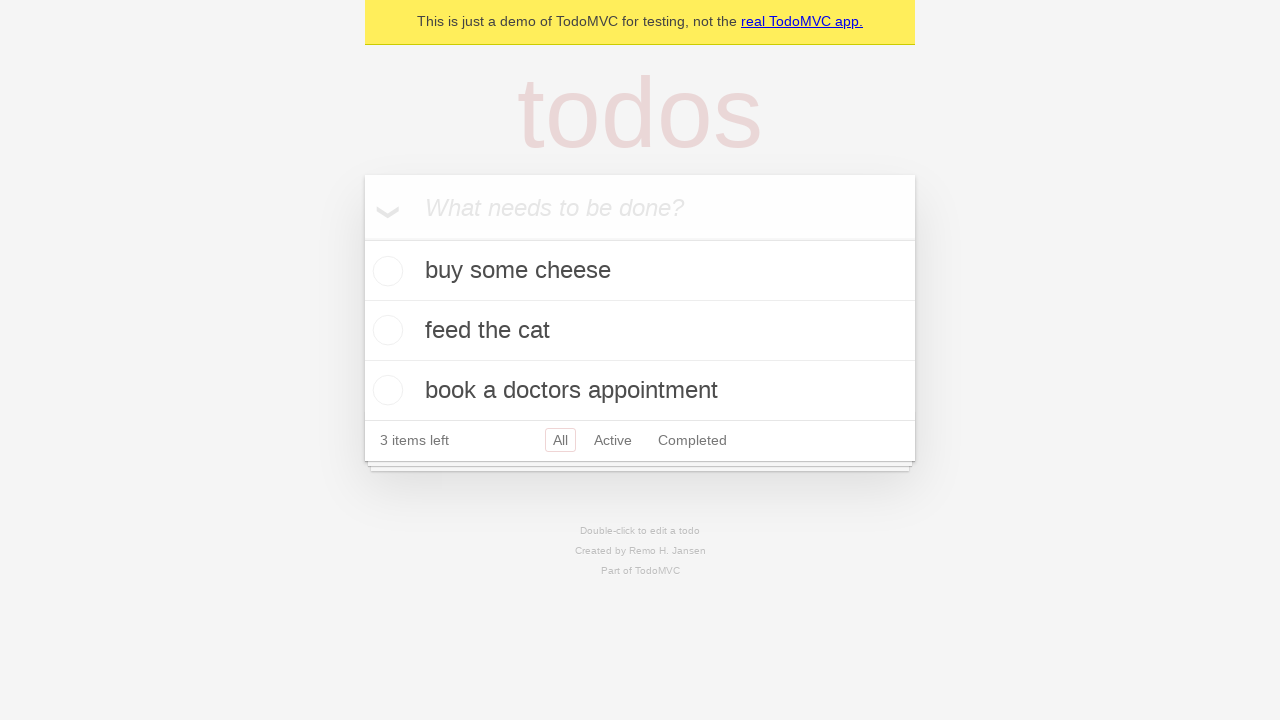

All todo items loaded
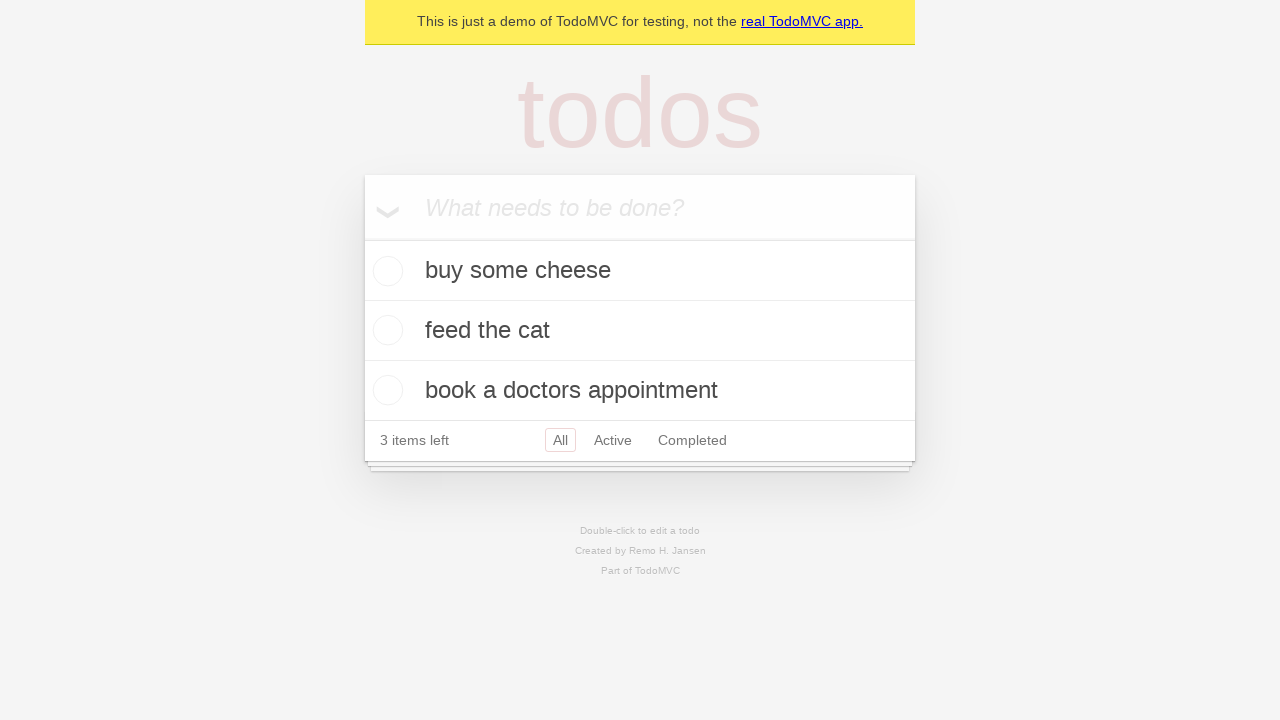

Checked the second todo item to mark it as completed at (385, 330) on internal:testid=[data-testid="todo-item"s] >> nth=1 >> internal:role=checkbox
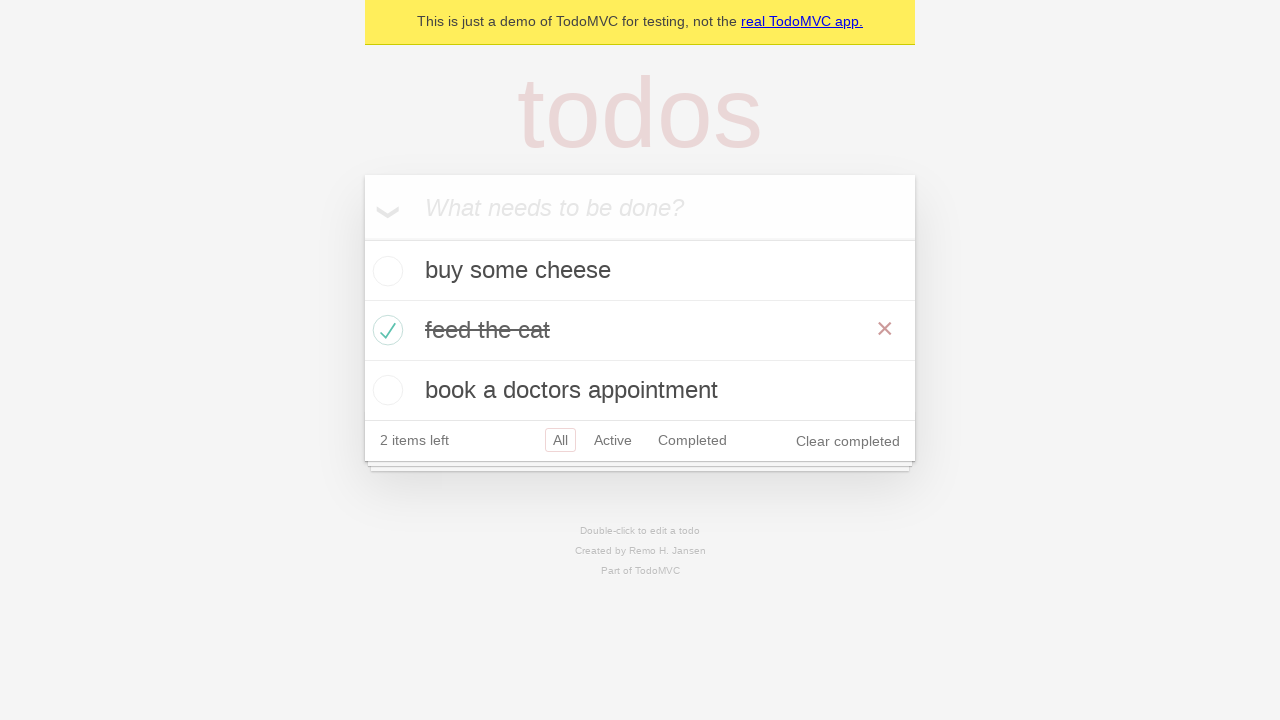

Clicked 'Clear completed' button to remove completed items at (848, 441) on internal:role=button[name="Clear completed"i]
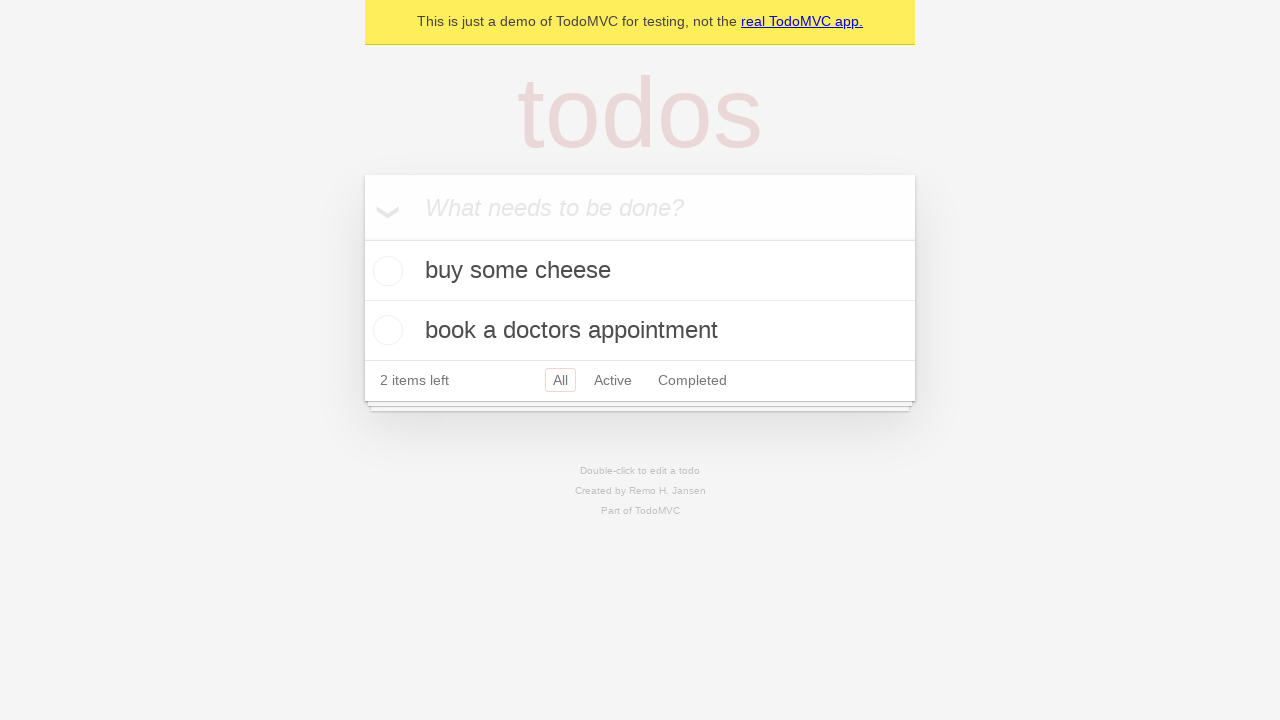

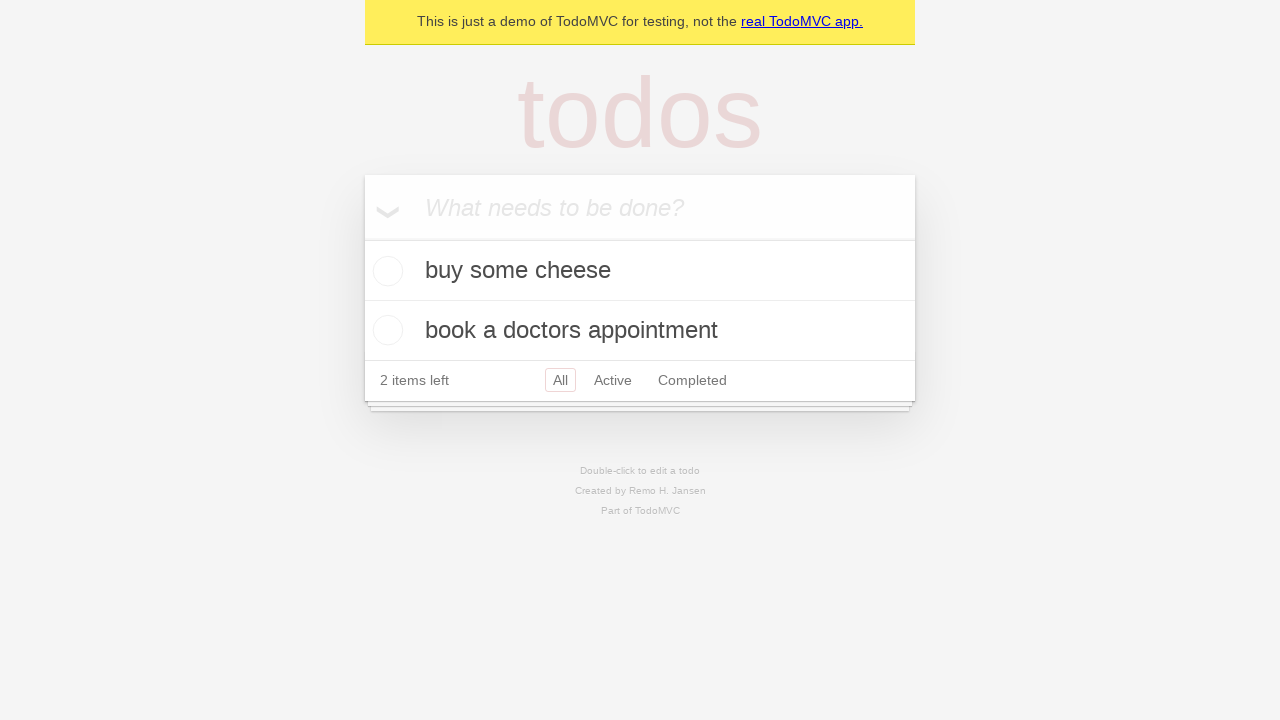